Tests that clicking Text Box option displays a form with Full Name, Email, Current Address, Permanent Address fields and Submit button

Starting URL: https://demoqa.com/elements

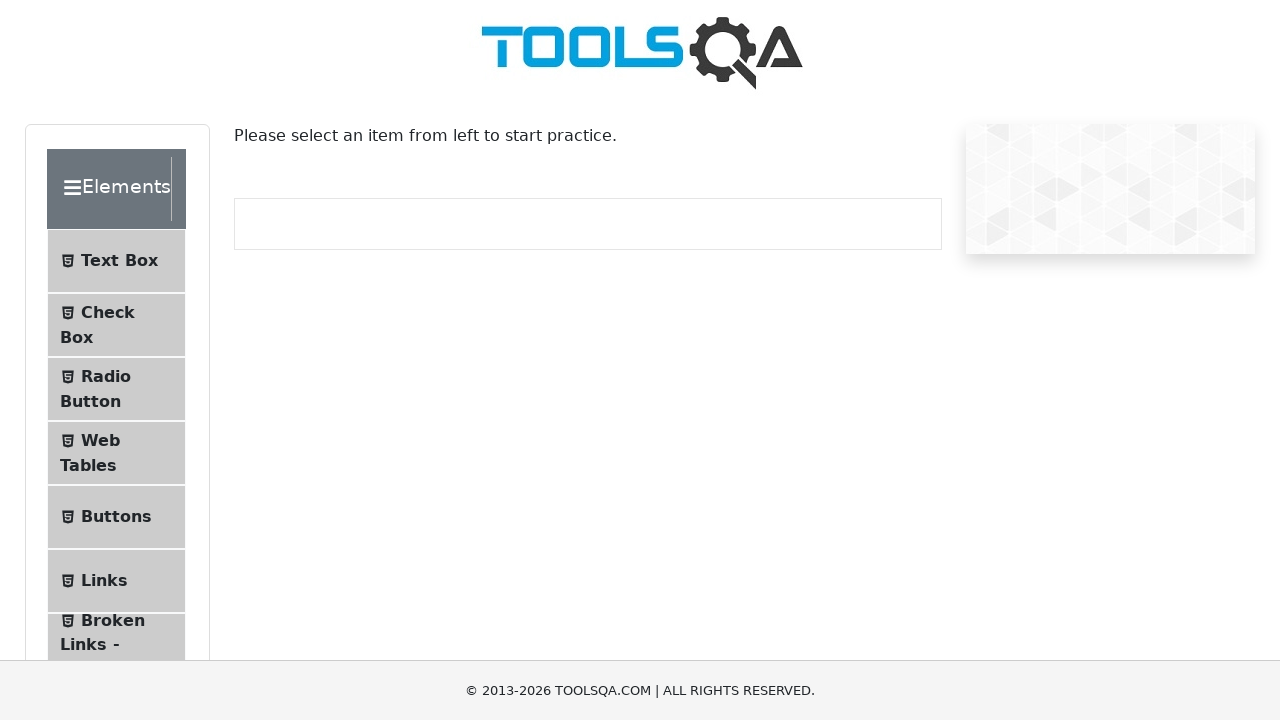

Clicked Text Box option in left menu at (119, 261) on text=Text Box
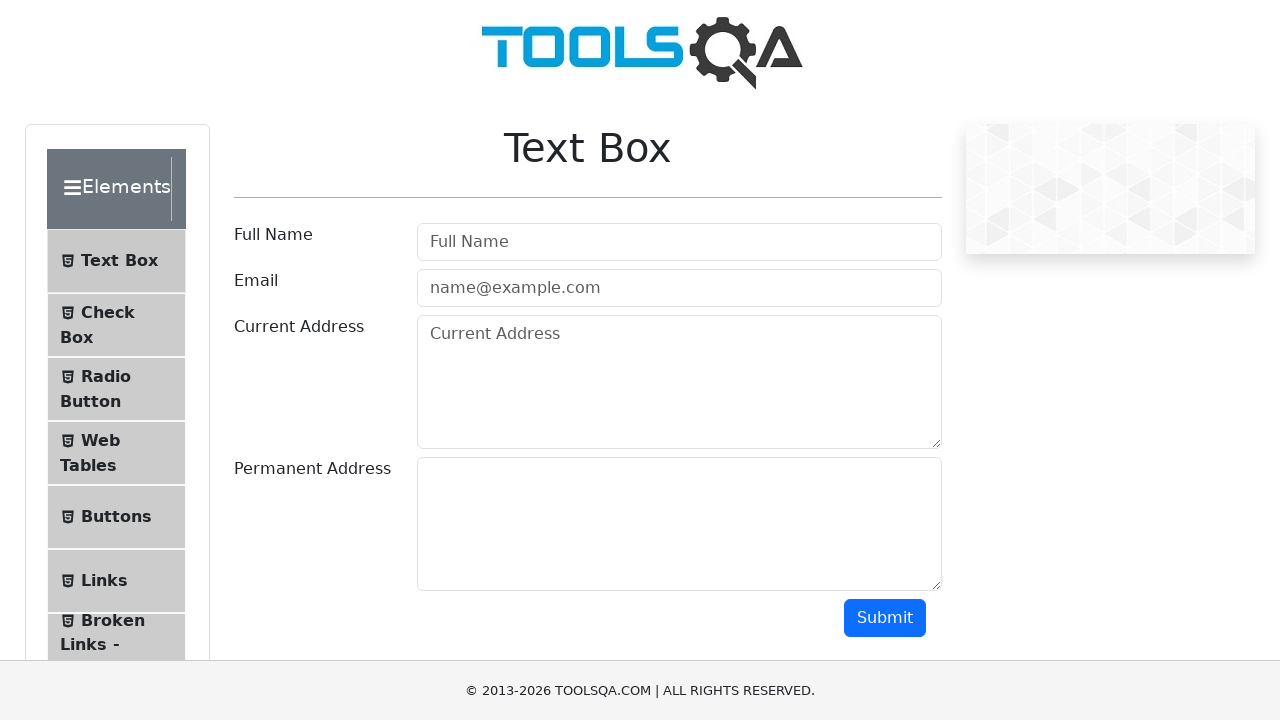

Full Name field is visible
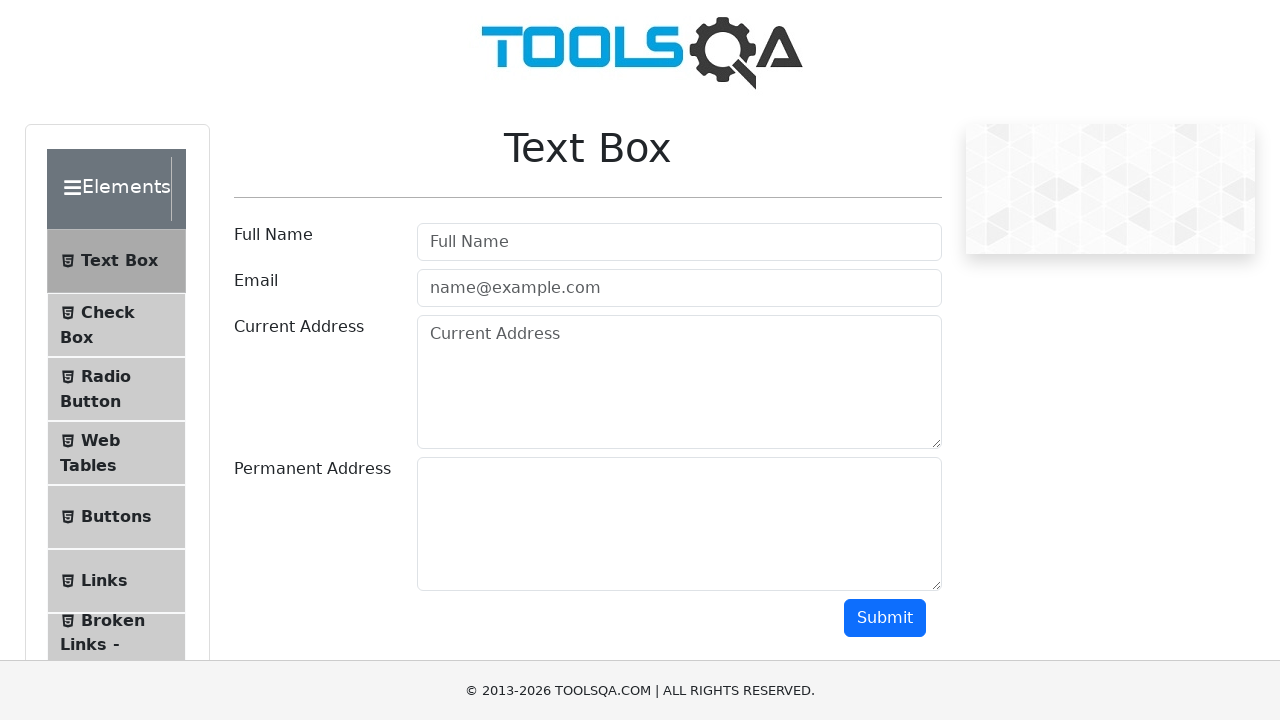

Email field is visible
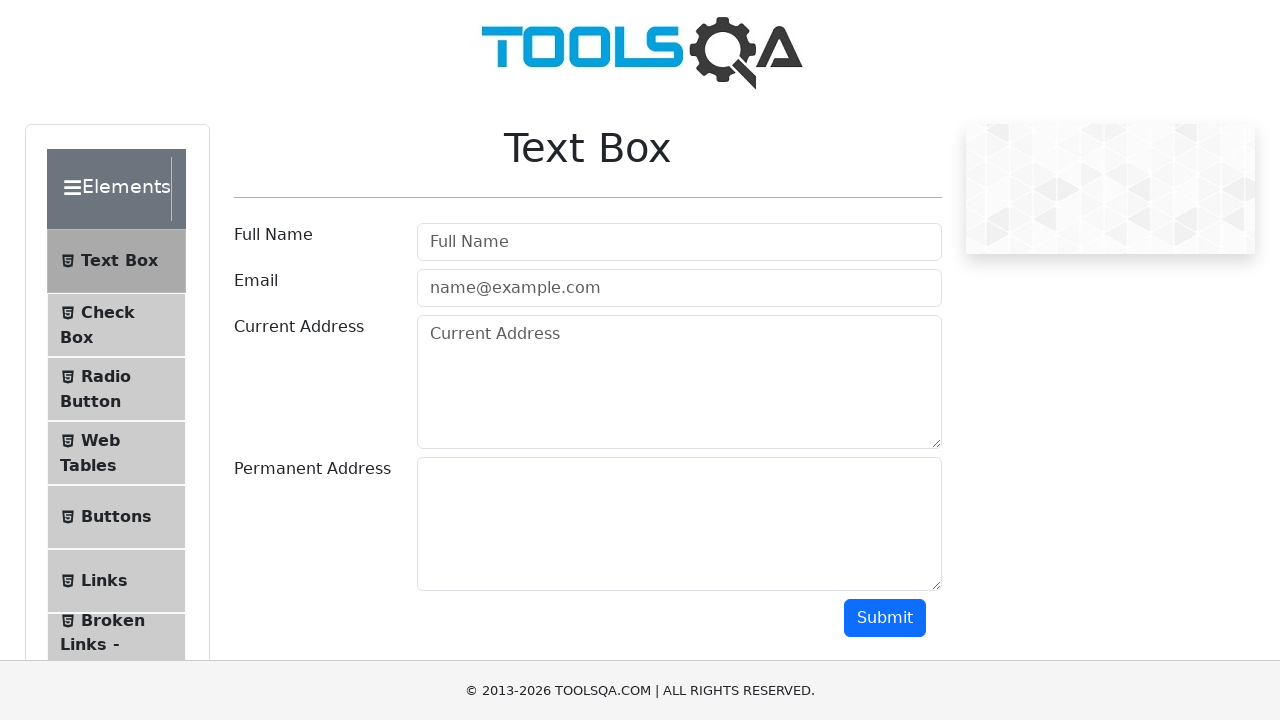

Current Address field is visible
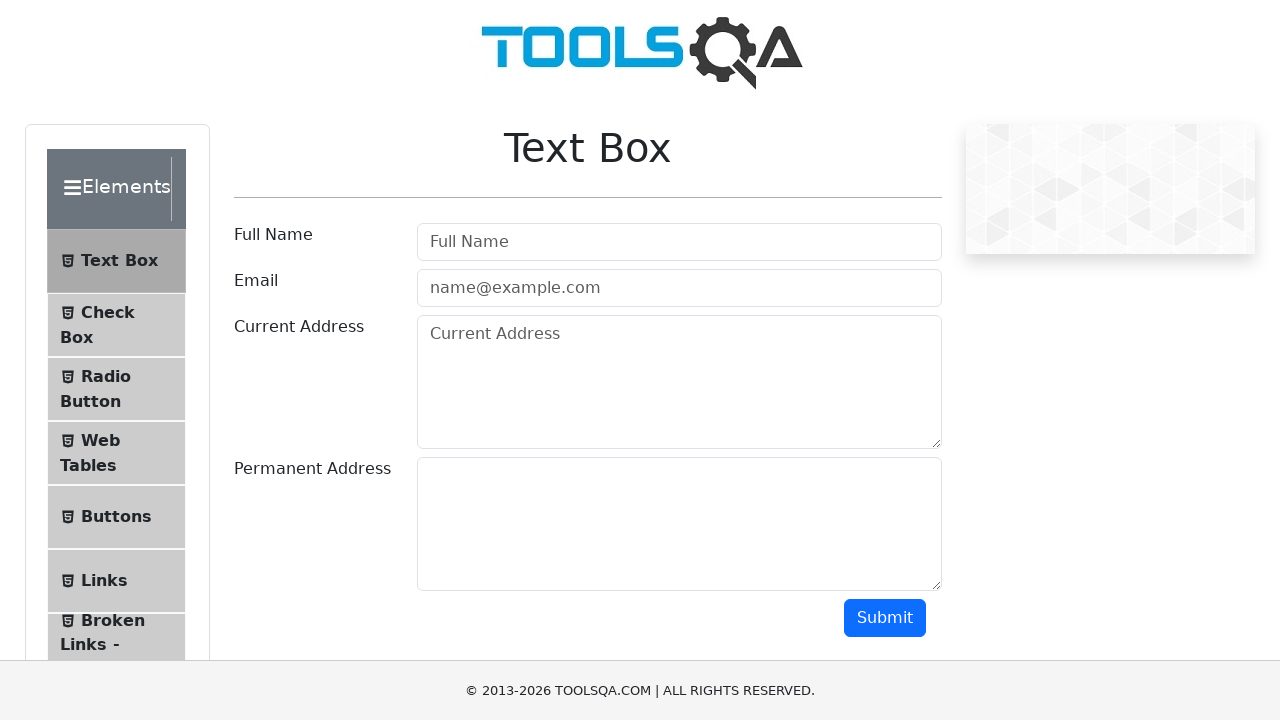

Permanent Address field is visible
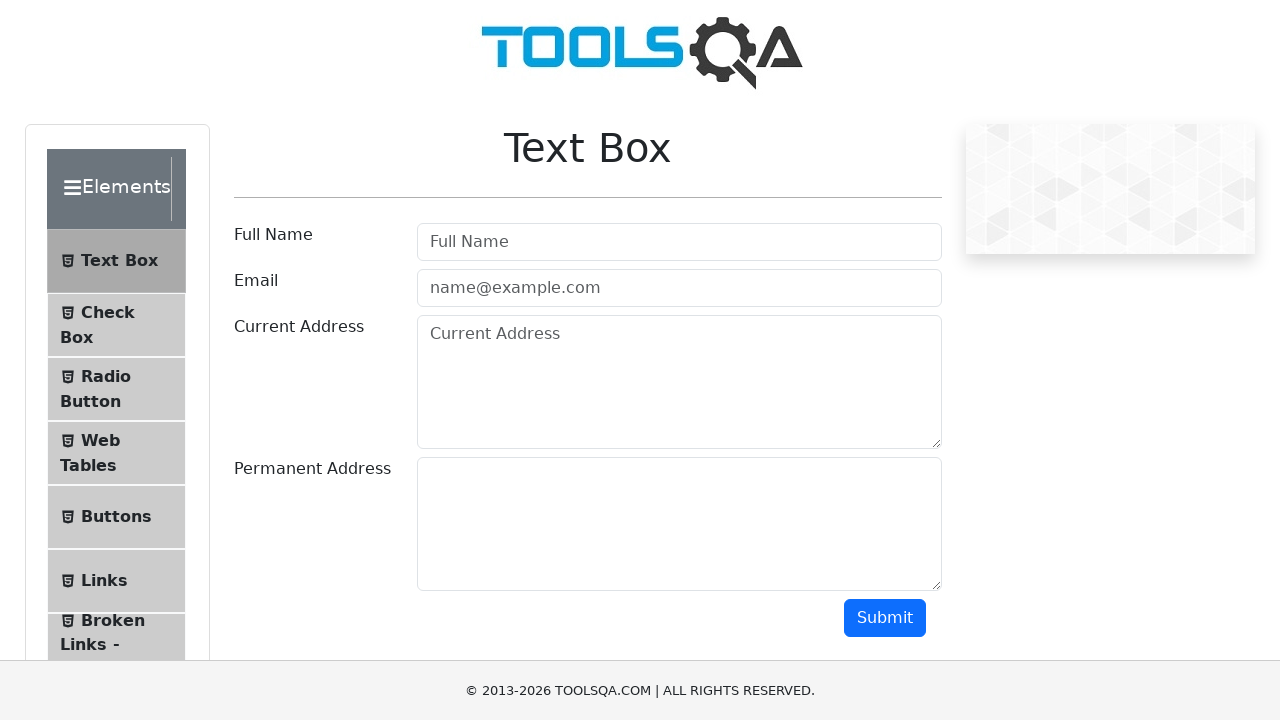

Scrolled down 500 pixels to view submit button
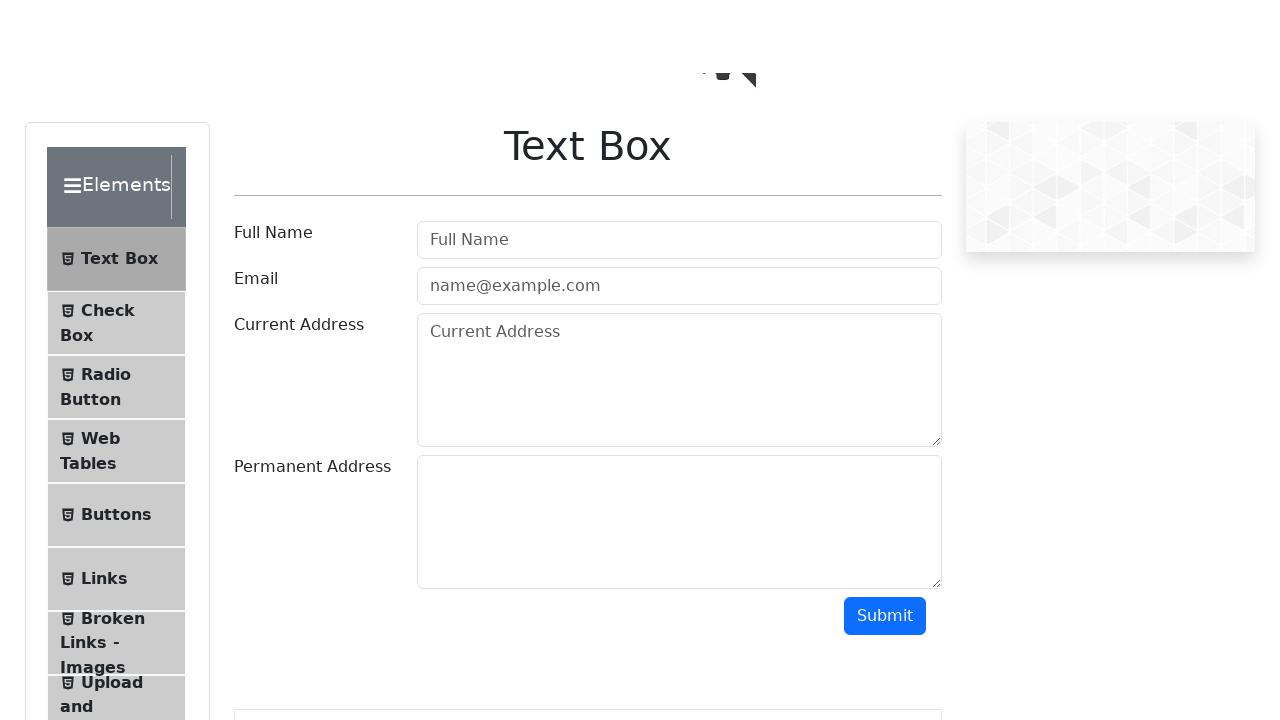

Submit button is visible
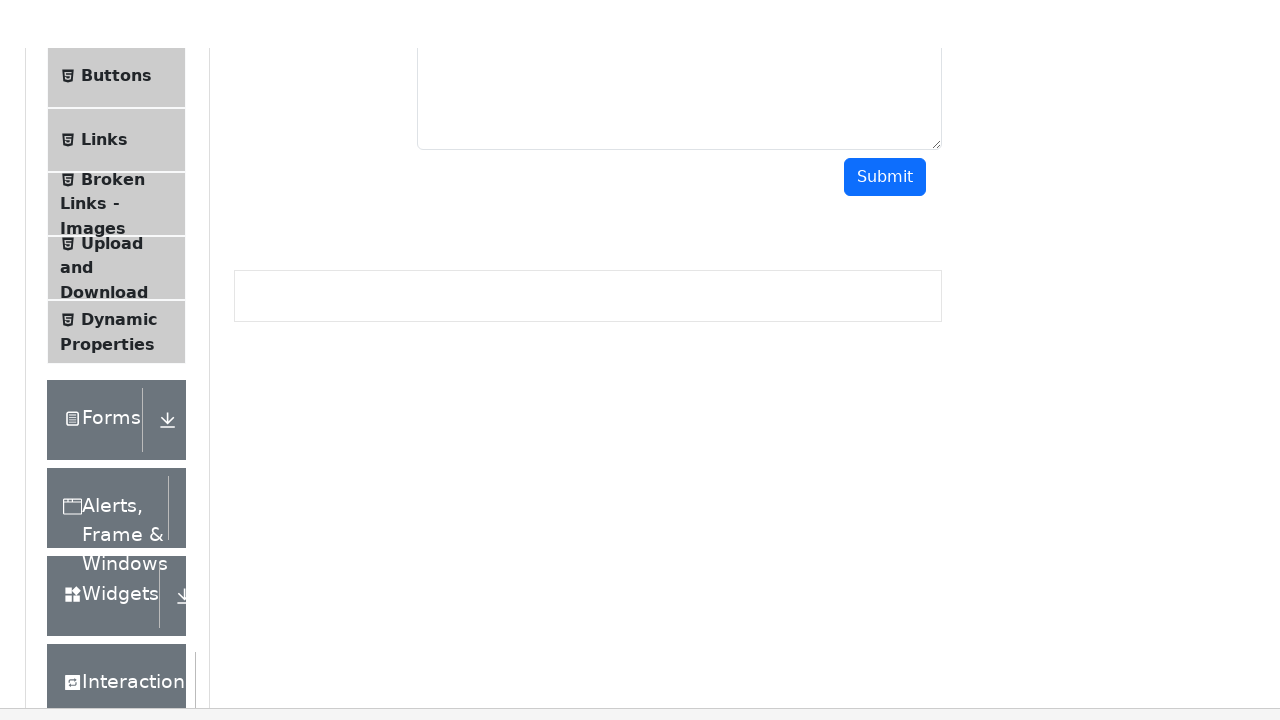

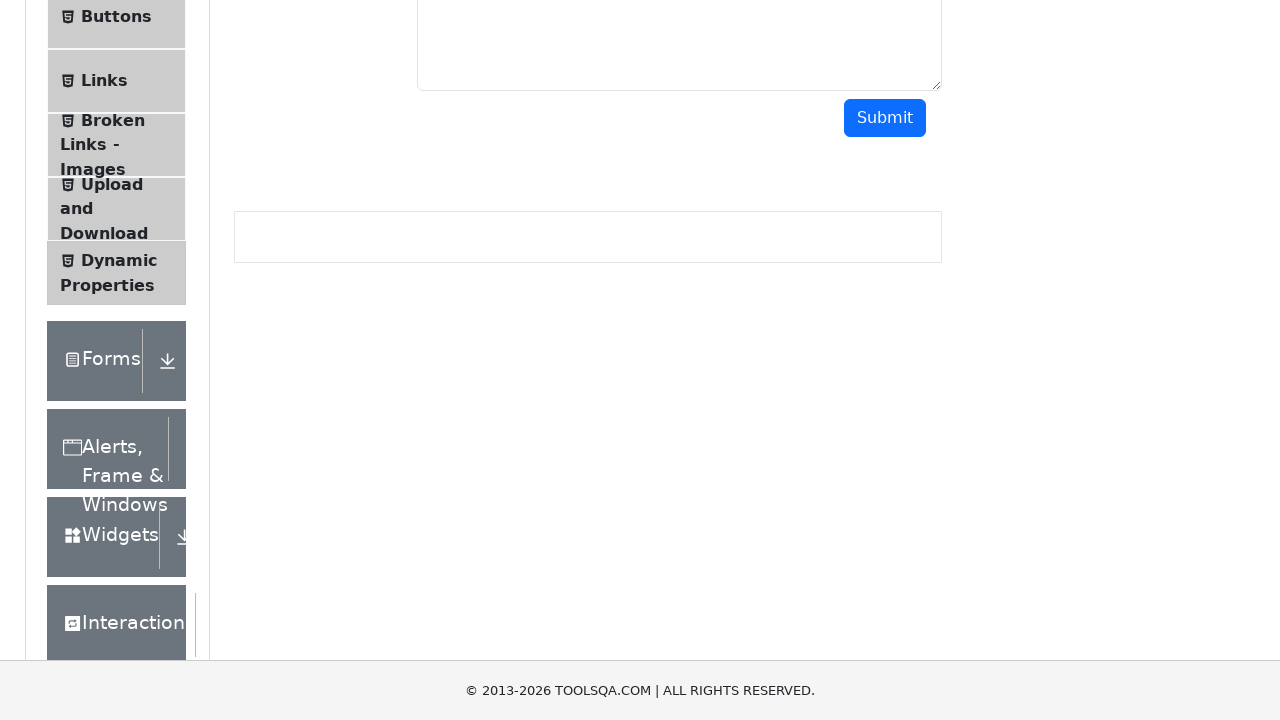